Navigates to the dashboard, opens the input section, and fills a text box with a name value

Starting URL: https://leafground.com/dashboard.xhtml

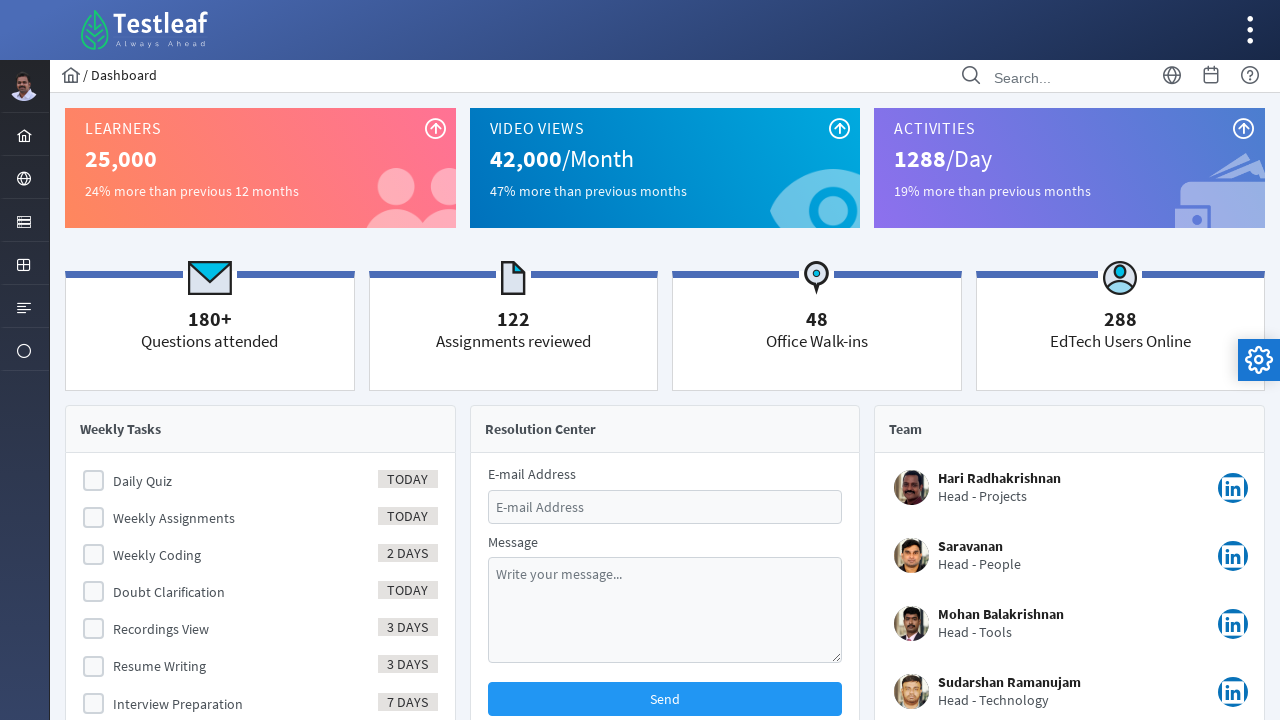

Clicked on the server menu icon to open dashboard menu at (24, 222) on i.pi.pi-server.layout-menuitem-icon
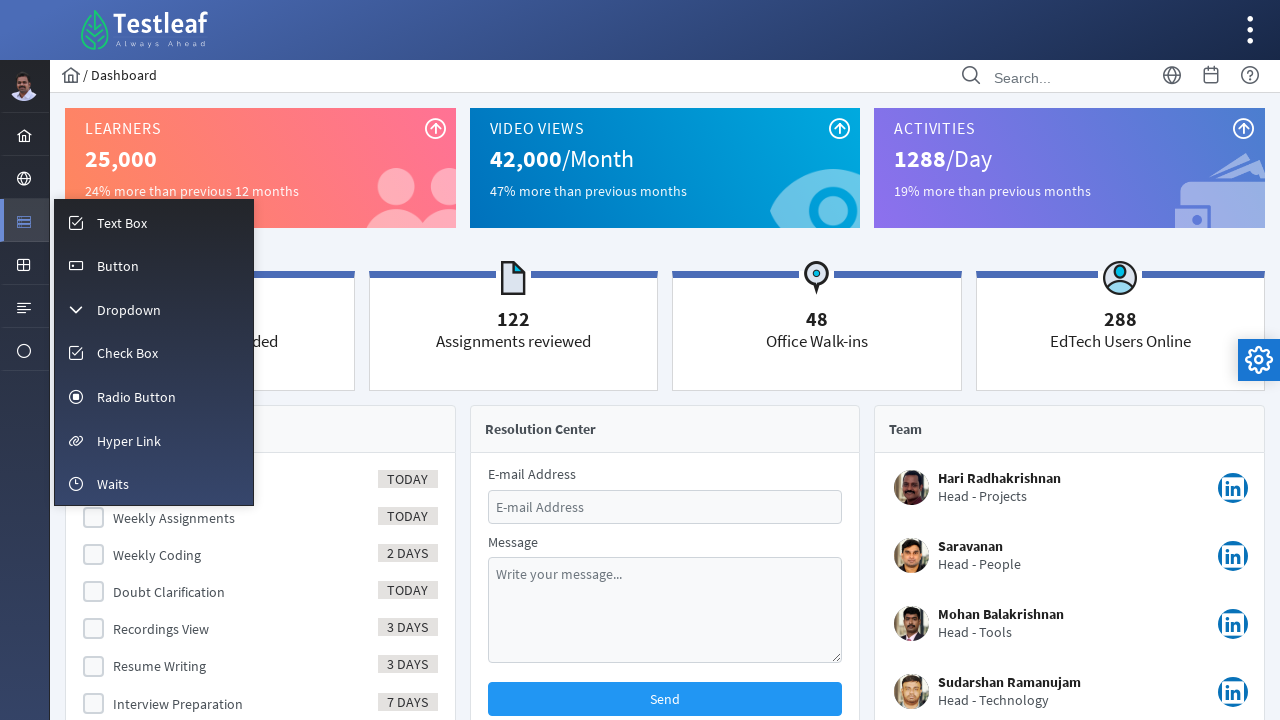

Clicked on the input menu item to open input section at (154, 222) on xpath=//li[@id="menuform:m_input"]
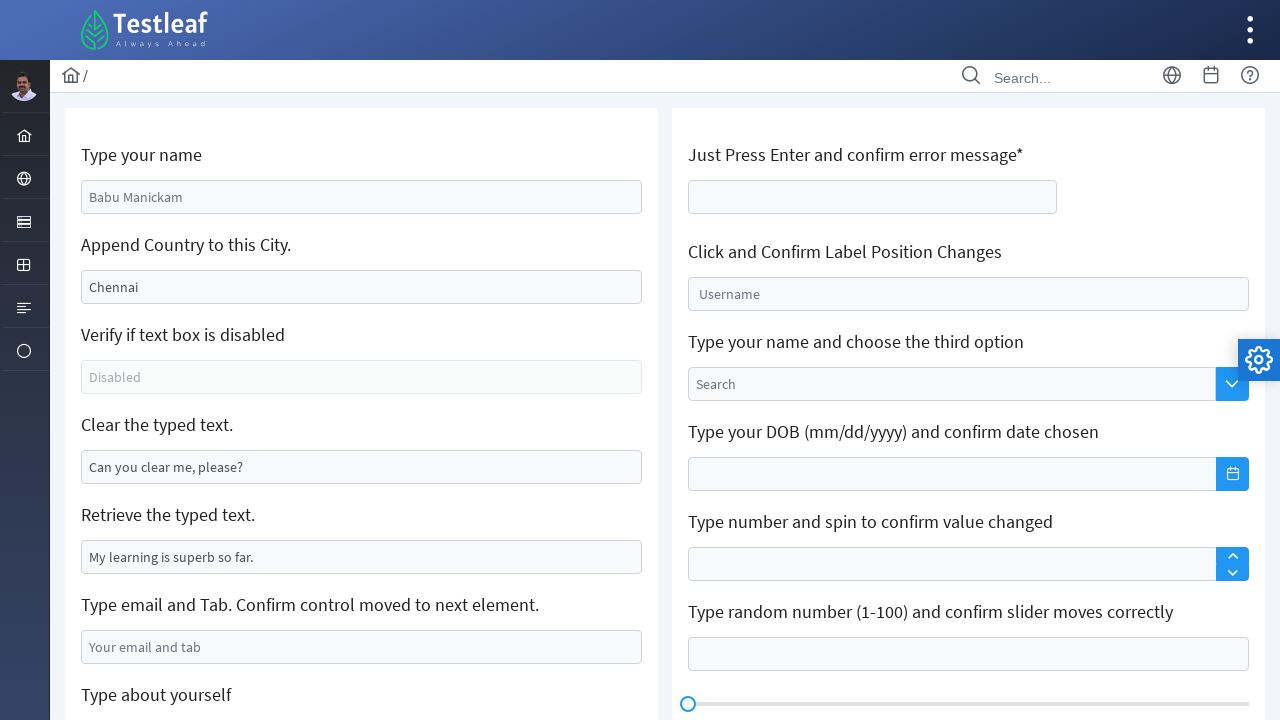

Filled the name text box with 'Marcus Wellington' on #j_idt88\:name
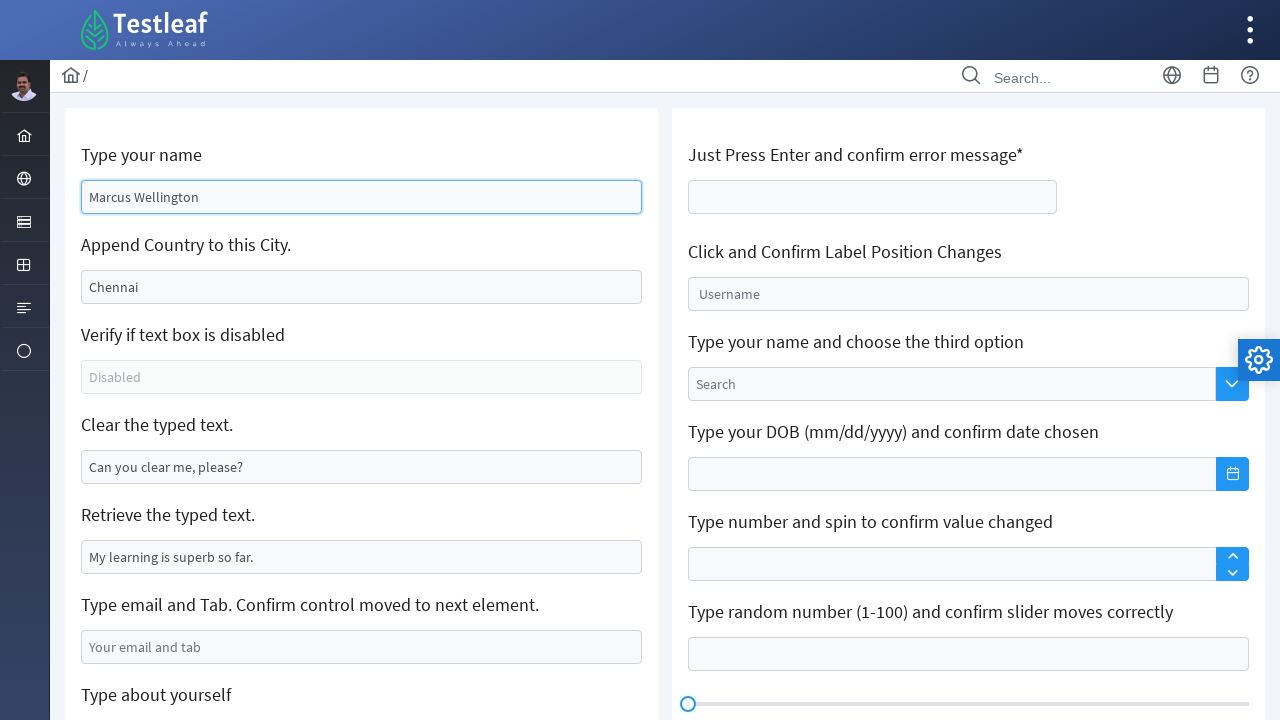

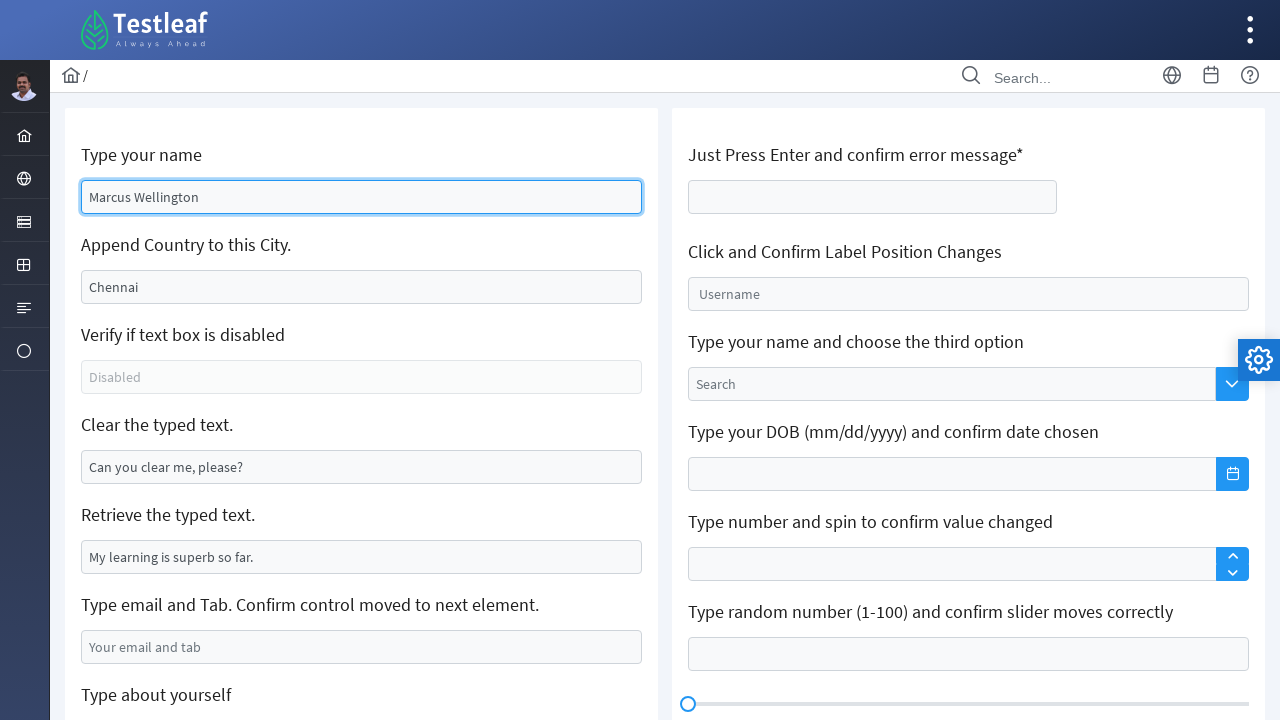